Tests drag and drop functionality on jQuery UI demo page by dragging an element into a droppable area and verifying the drop was successful

Starting URL: https://jqueryui.com/droppable

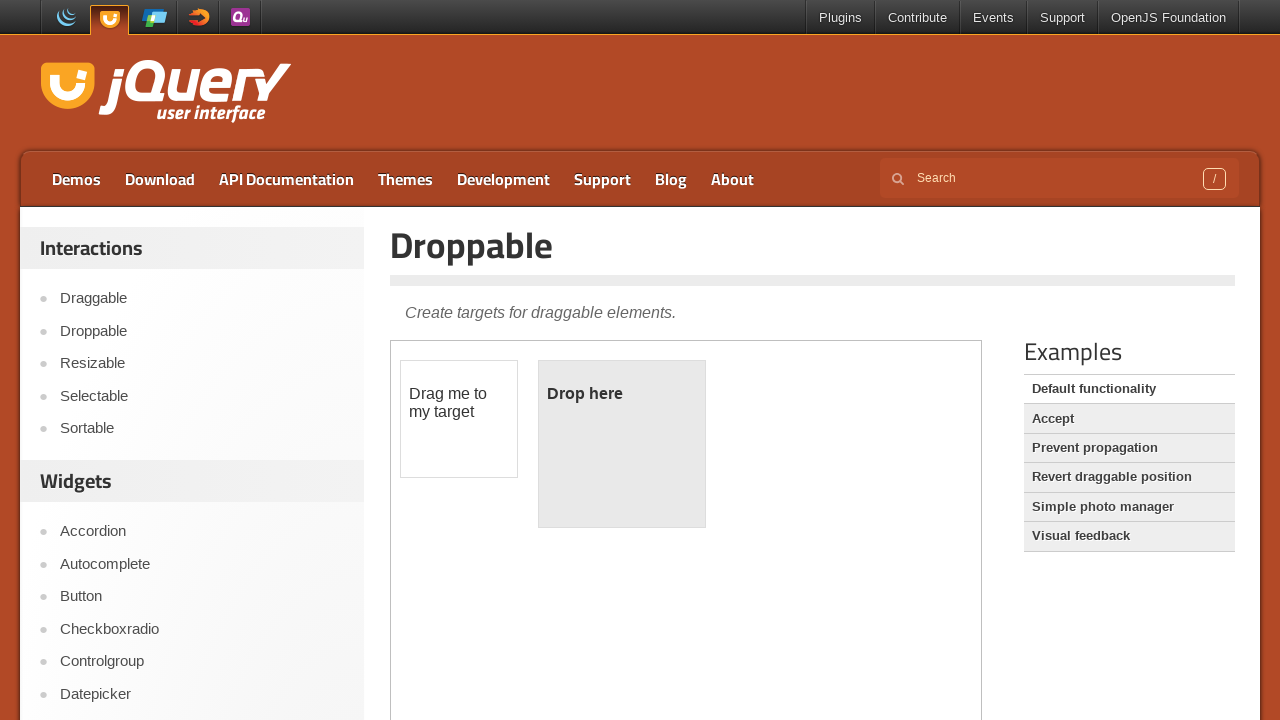

Located the iframe containing the demo
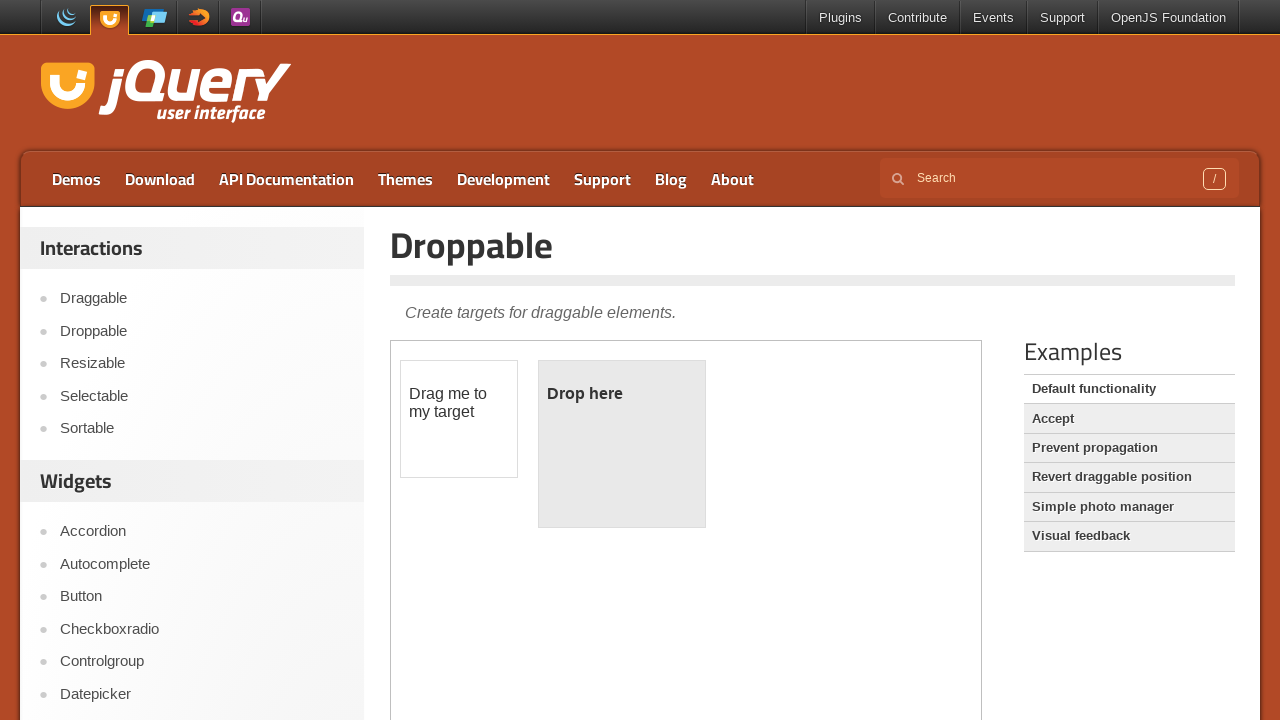

Located the draggable element
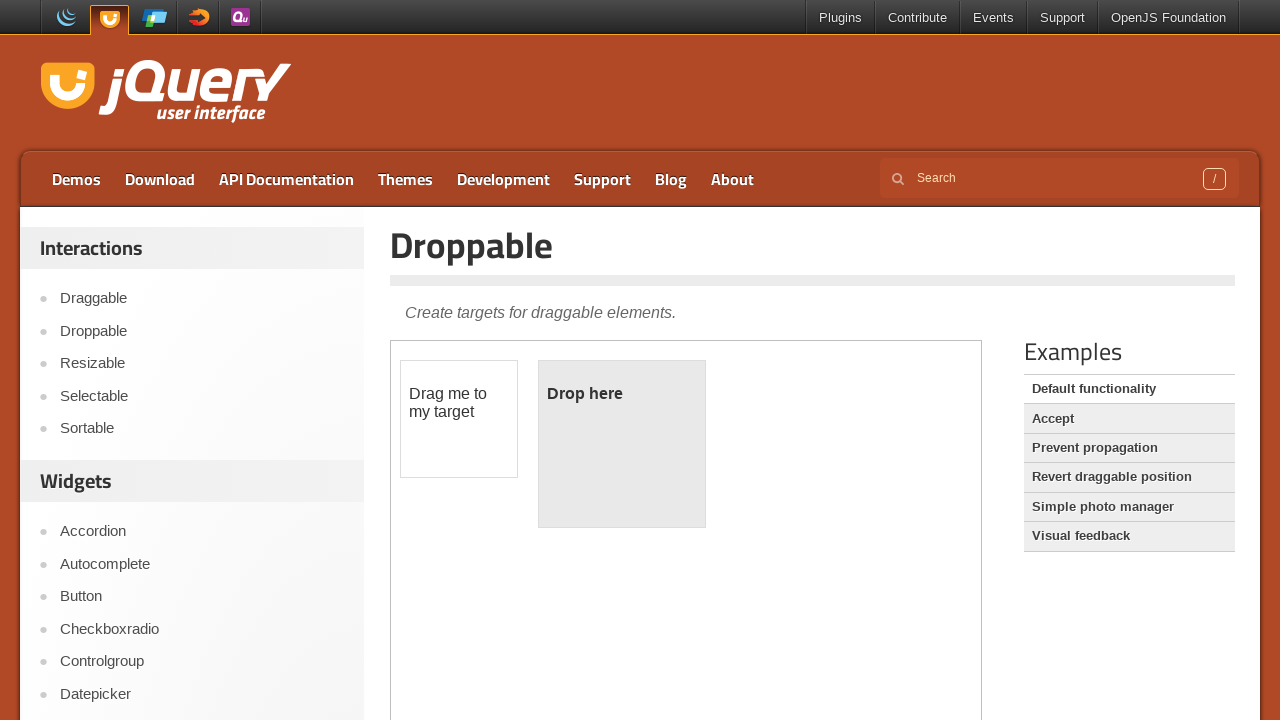

Located the droppable element
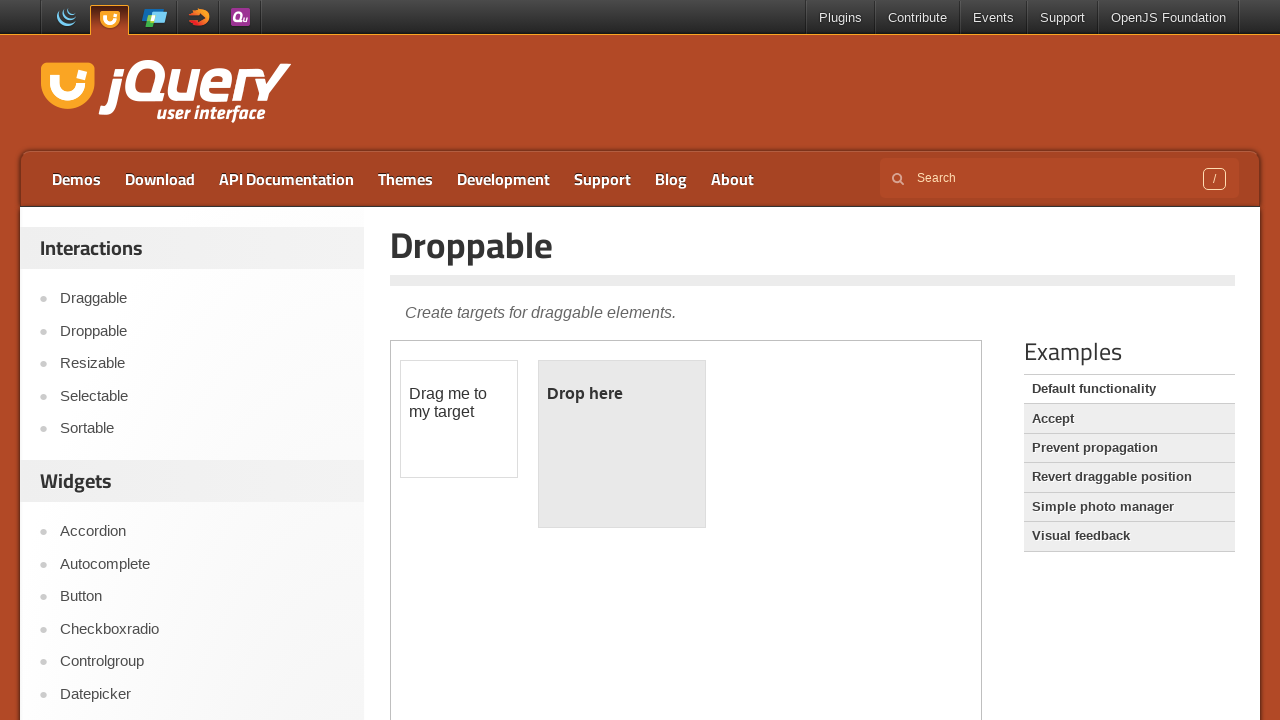

Dragged the draggable element into the droppable area at (622, 444)
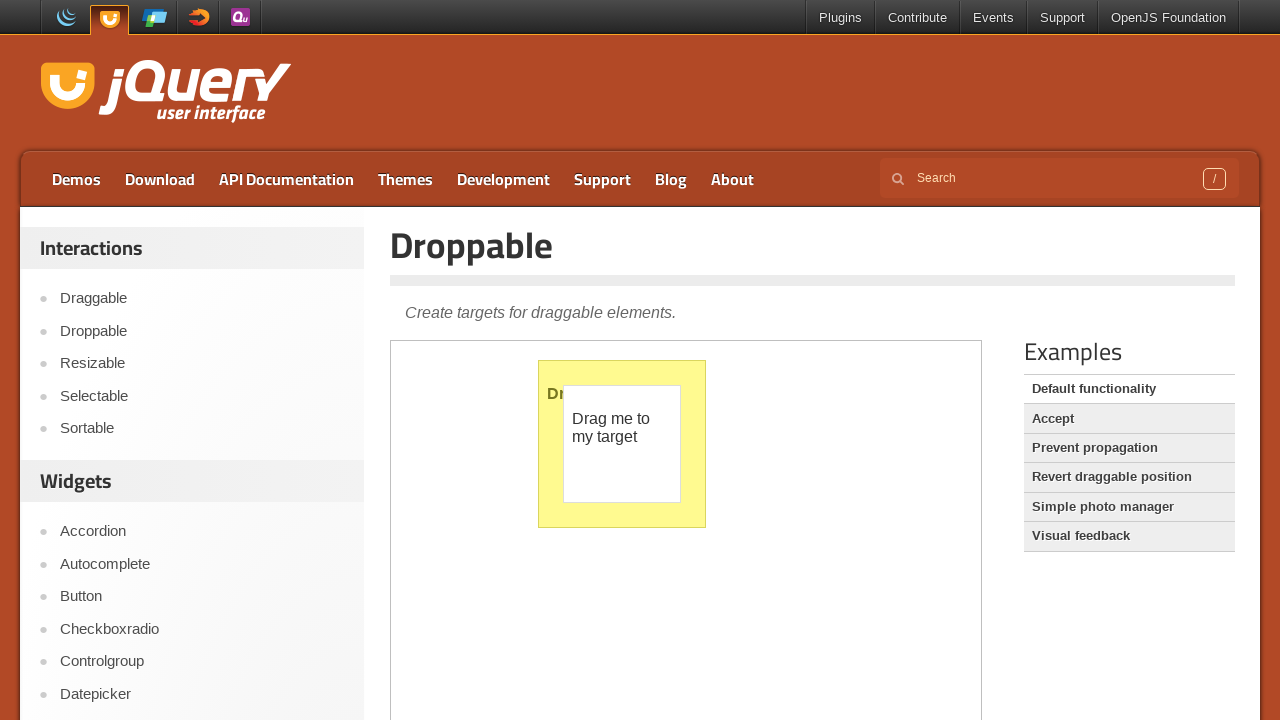

Retrieved dropped text from droppable area: Dropped!
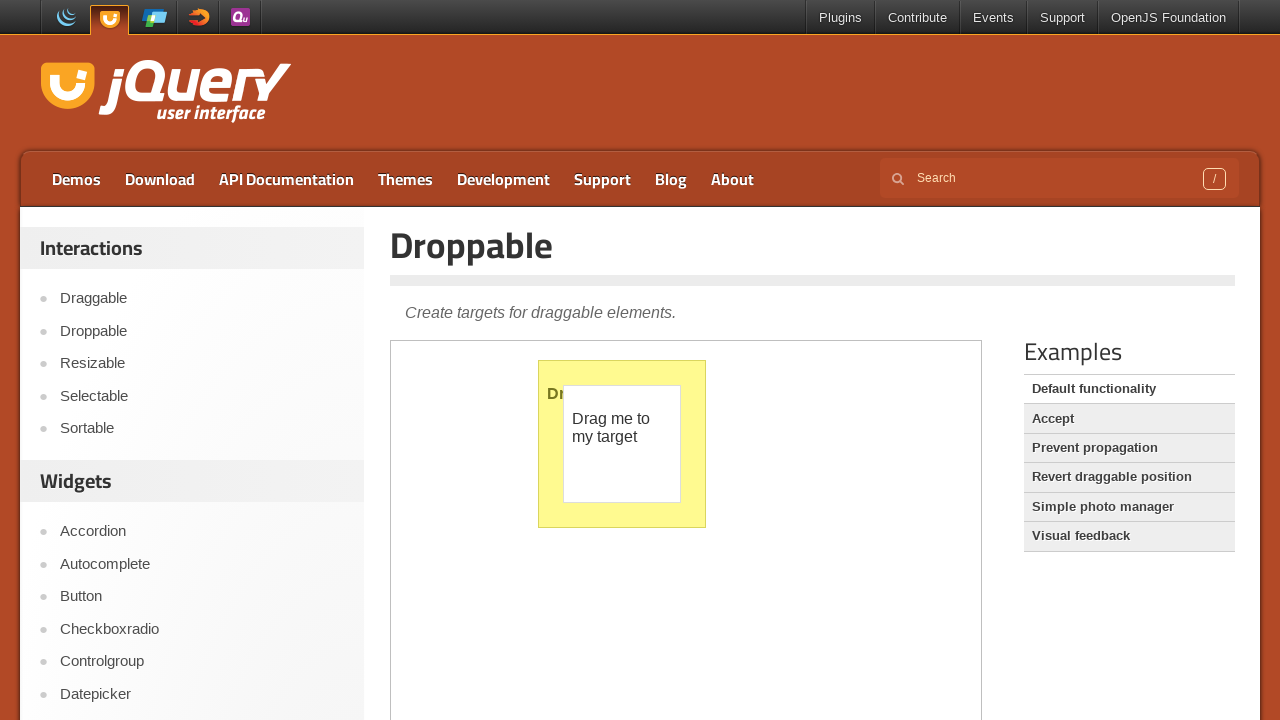

Retrieved background color of droppable area: rgb(255, 250, 144)
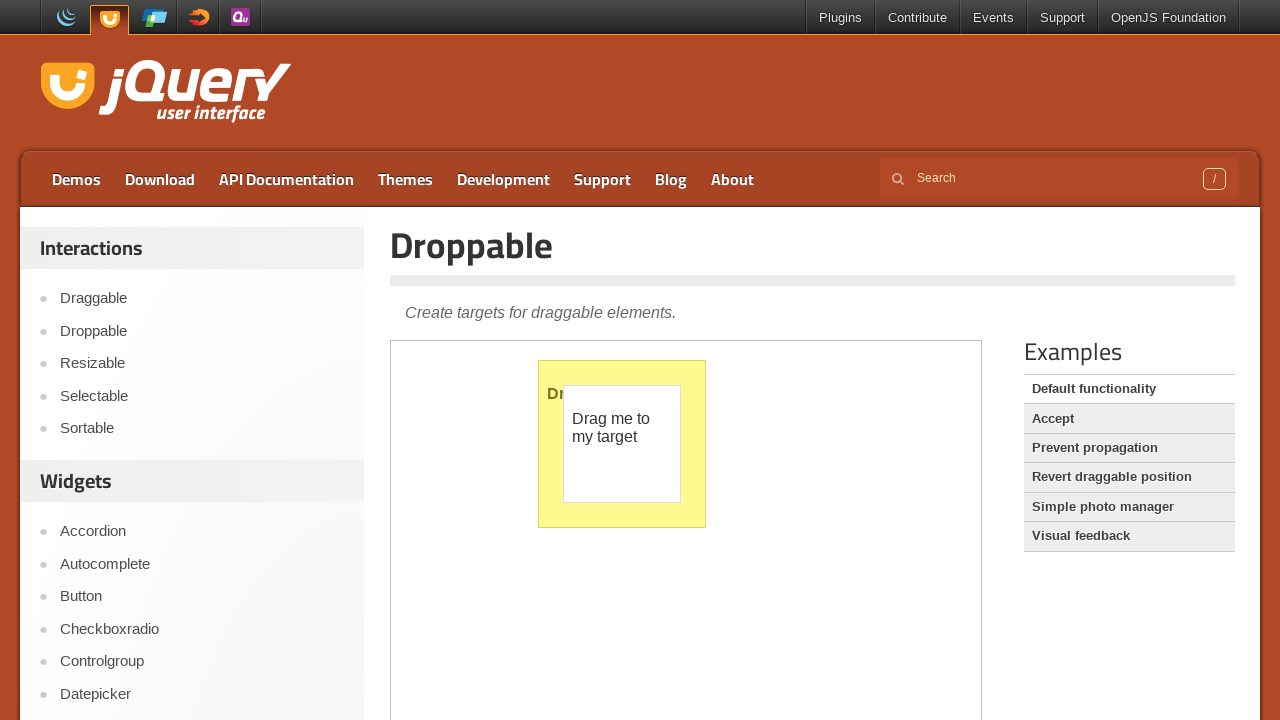

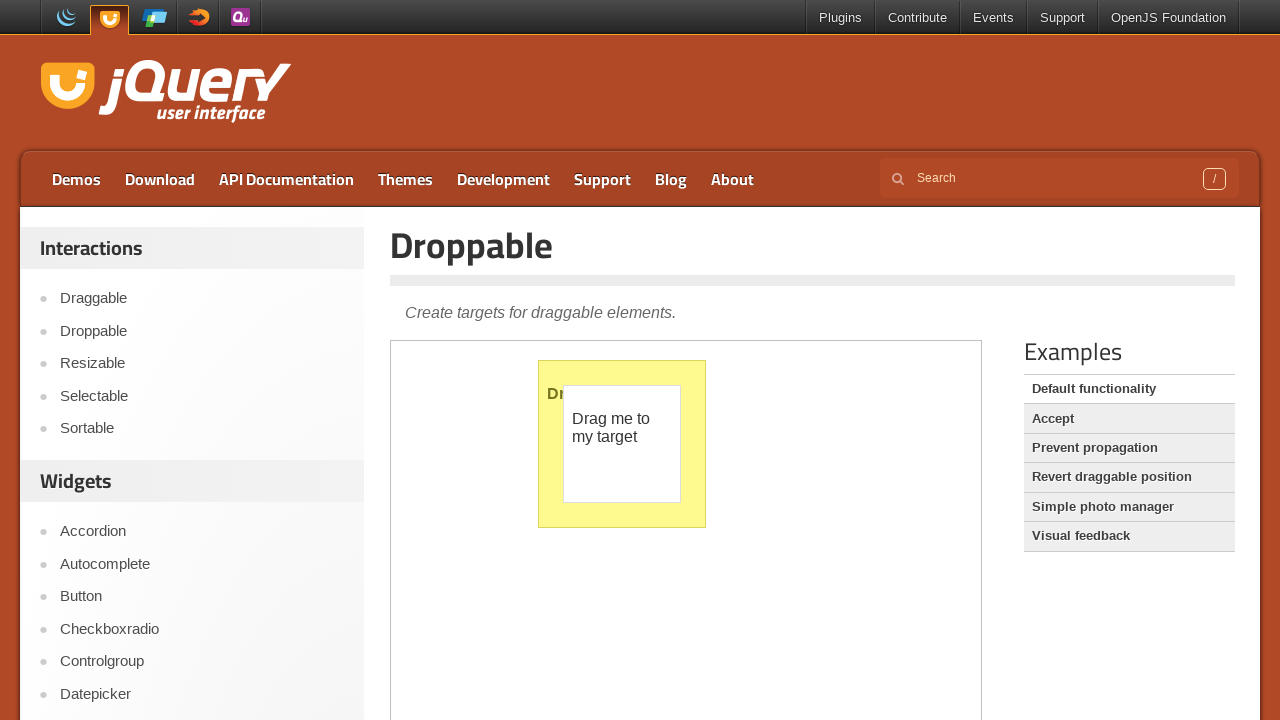